Fills out a practice form including name, email, gender, phone number, and date of birth fields using keyboard navigation and form interactions

Starting URL: https://demoqa.com/automation-practice-form

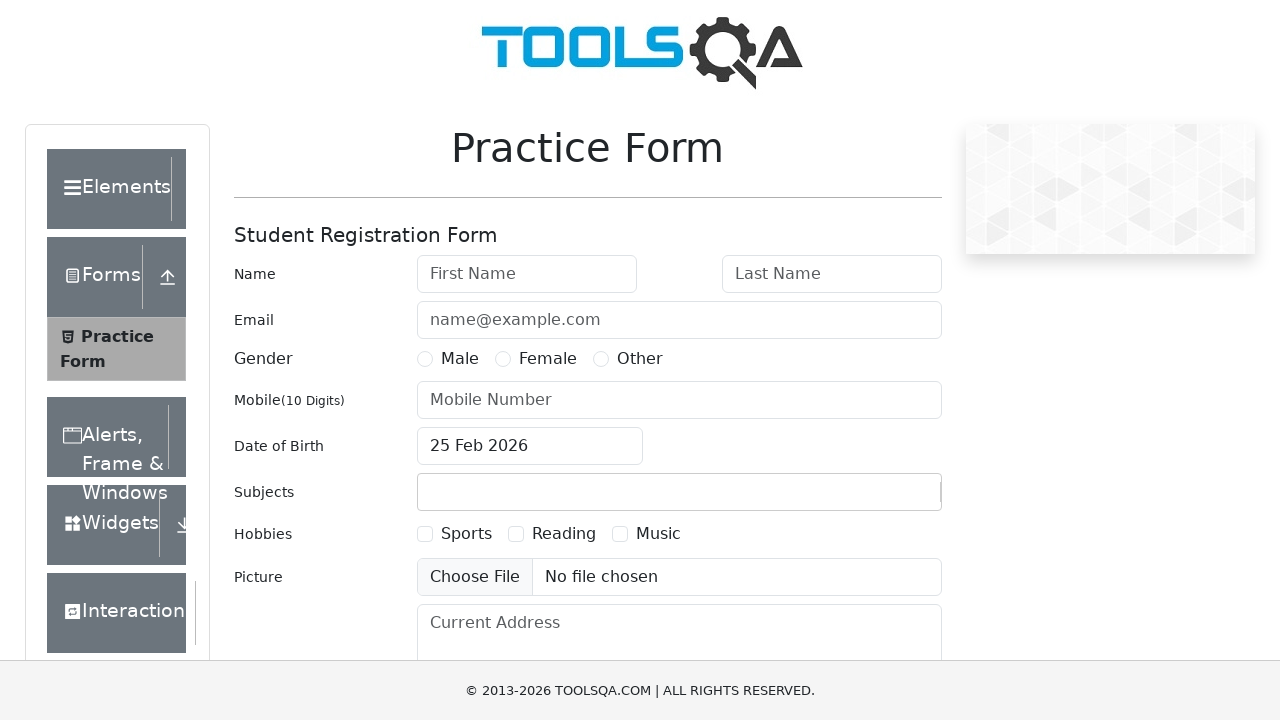

Zoomed out page to 50% for better visibility
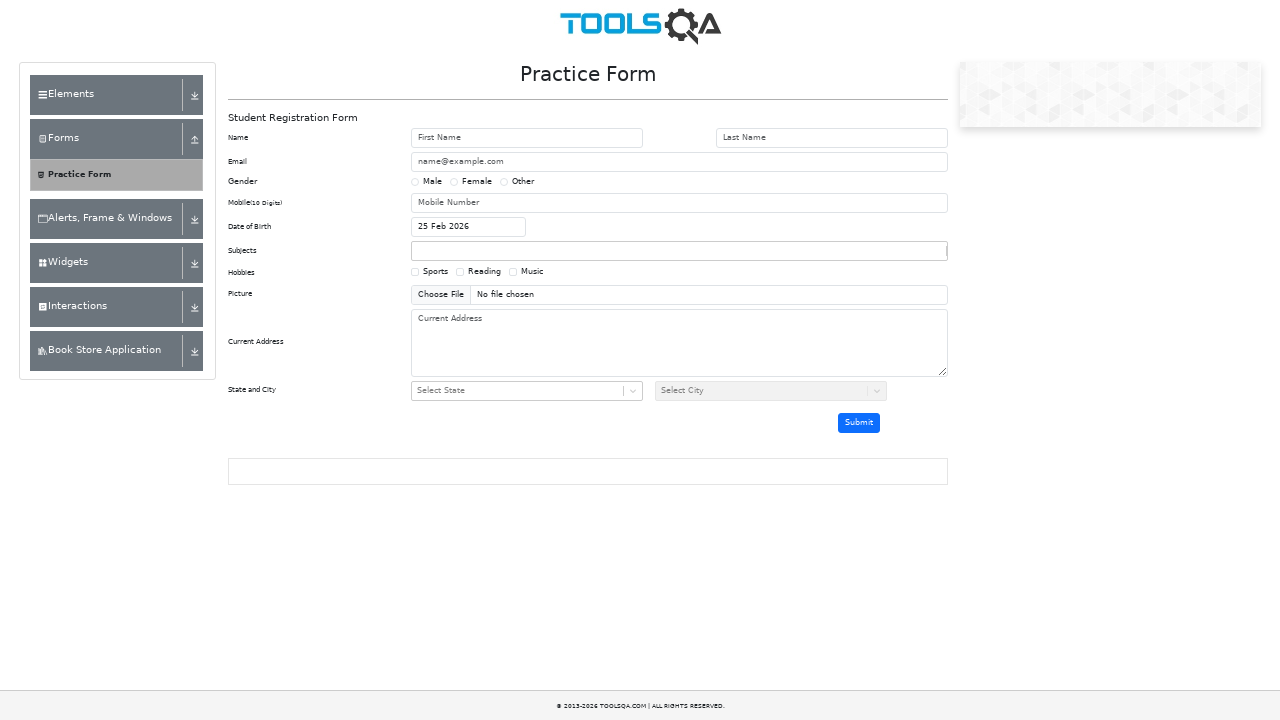

Clicked on first name field at (527, 138) on #firstName
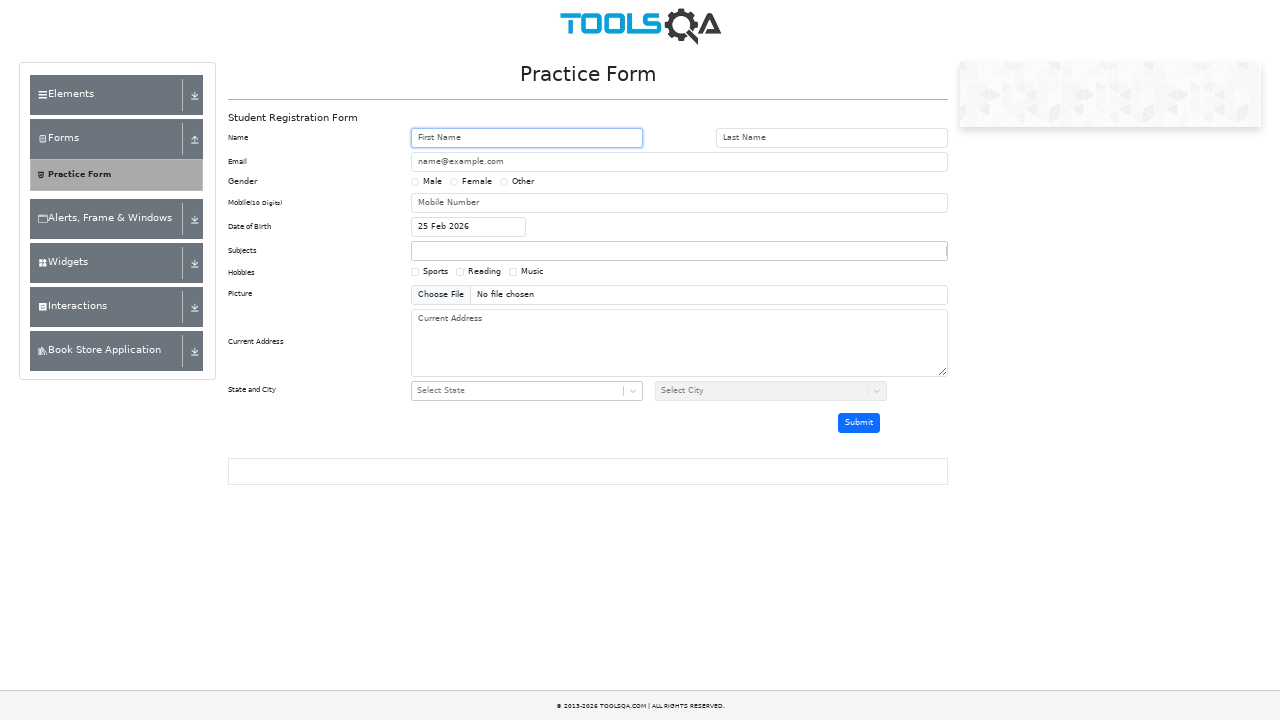

Filled first name with 'Selvi'
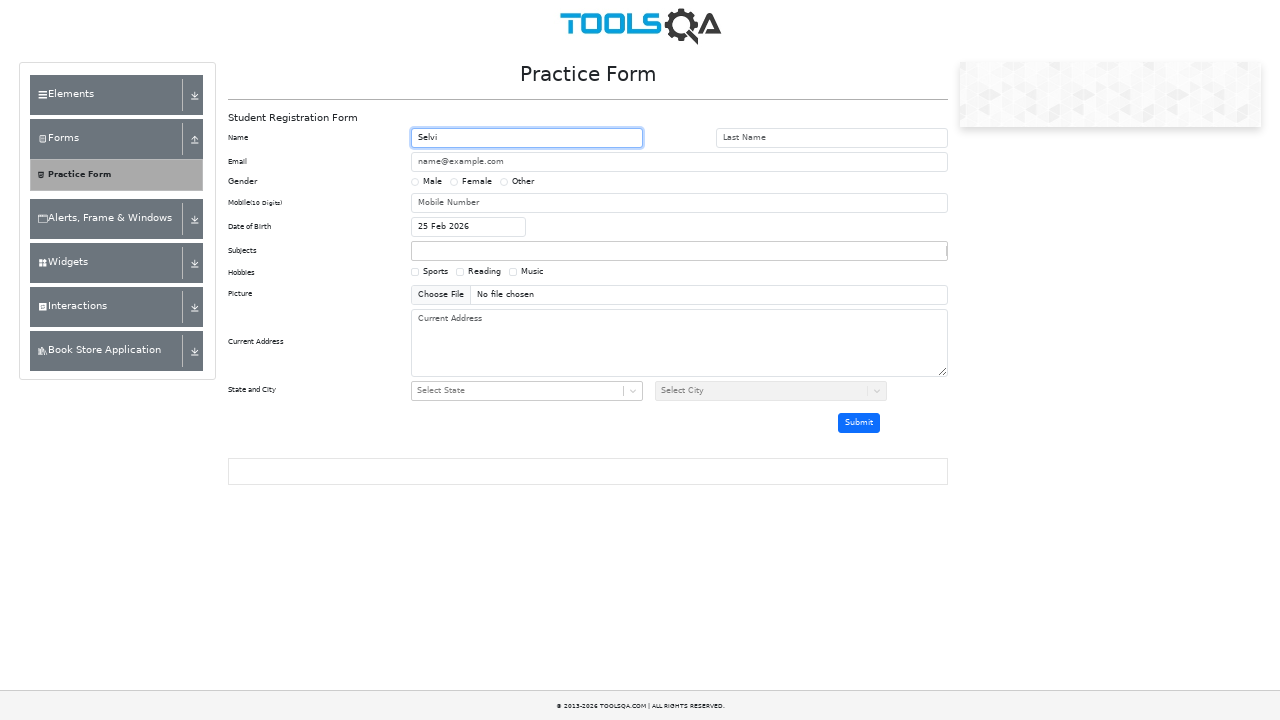

Tabbed to last name field
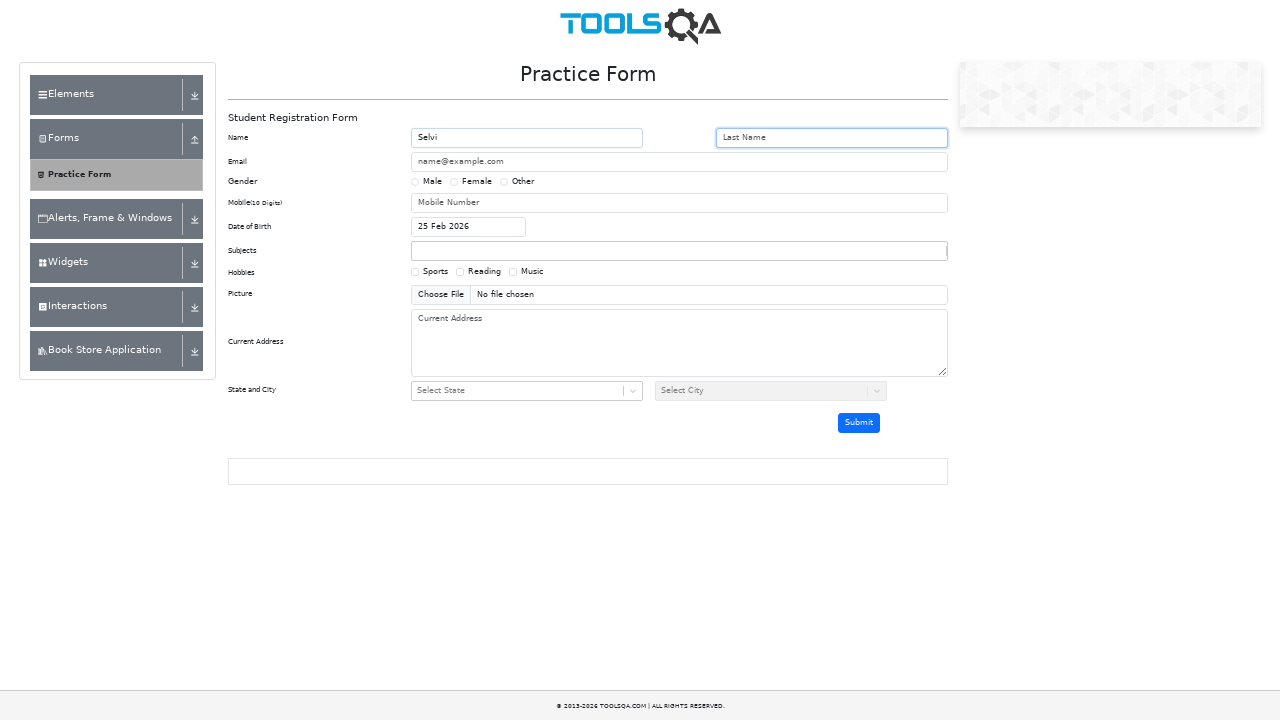

Filled last name with 'Coskun'
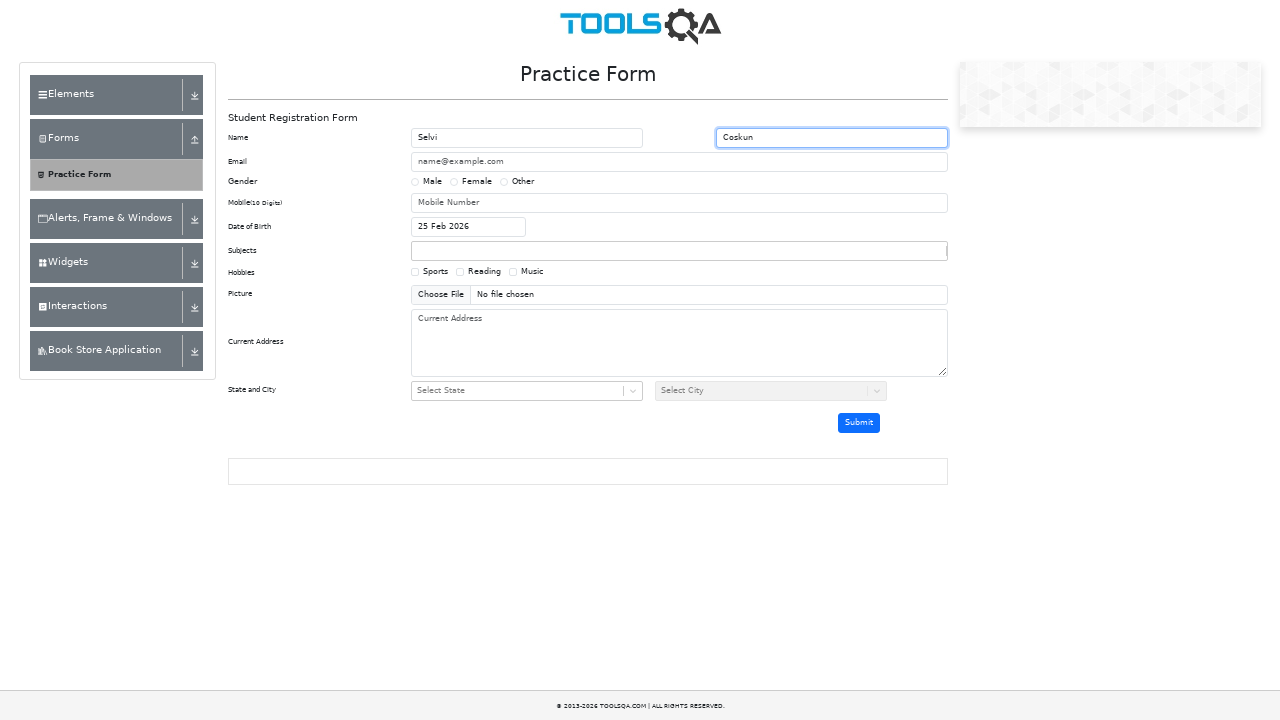

Tabbed to email field
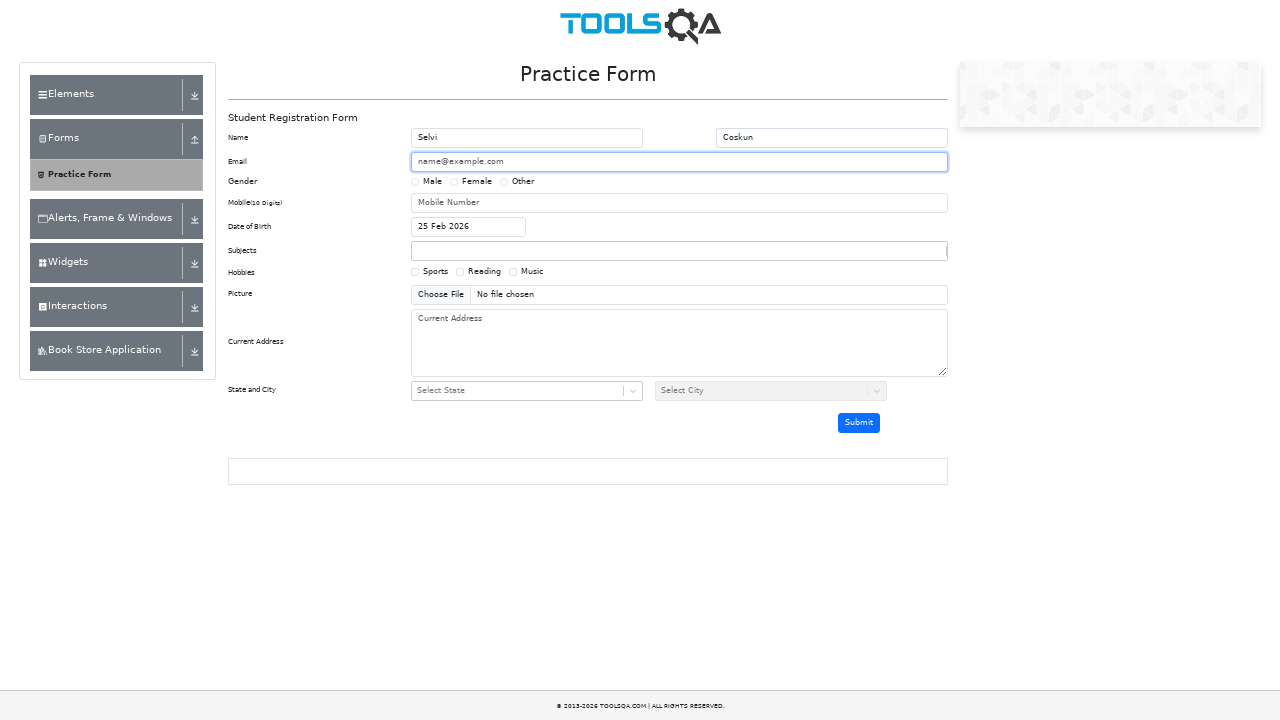

Filled email with 'name@asdf.com'
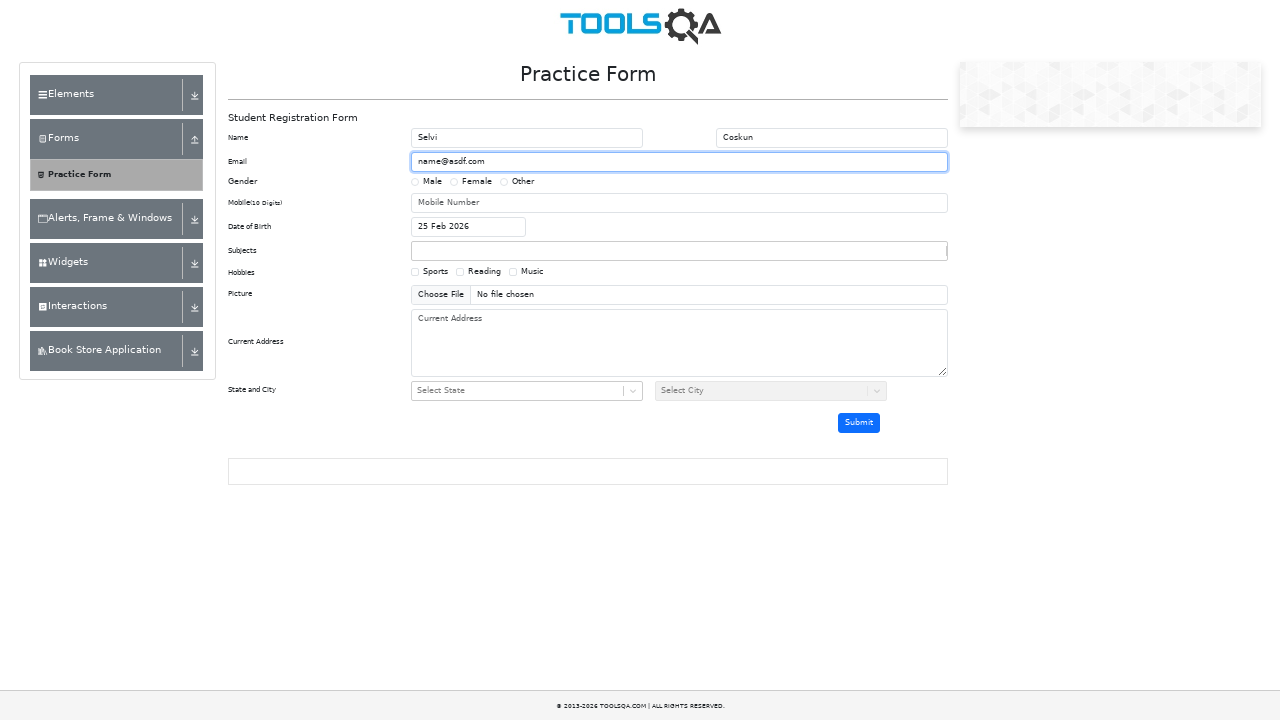

Tabbed to gender field
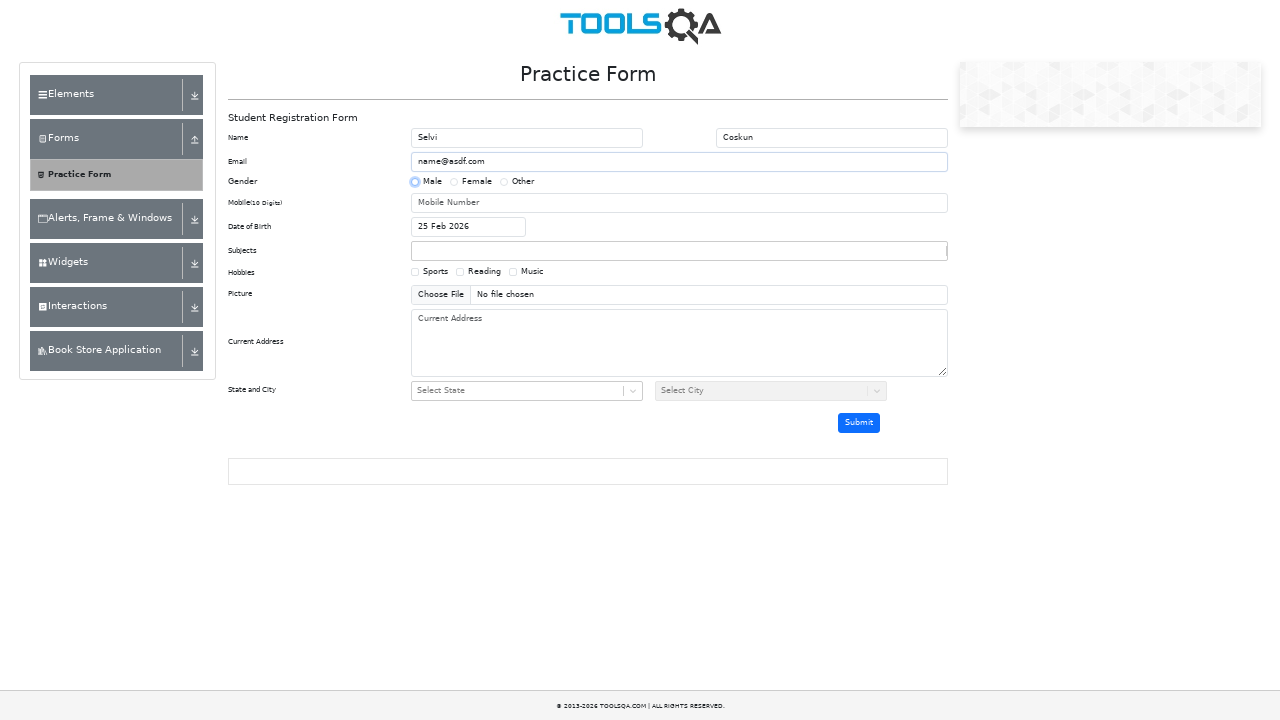

Pressed ArrowRight to select gender option
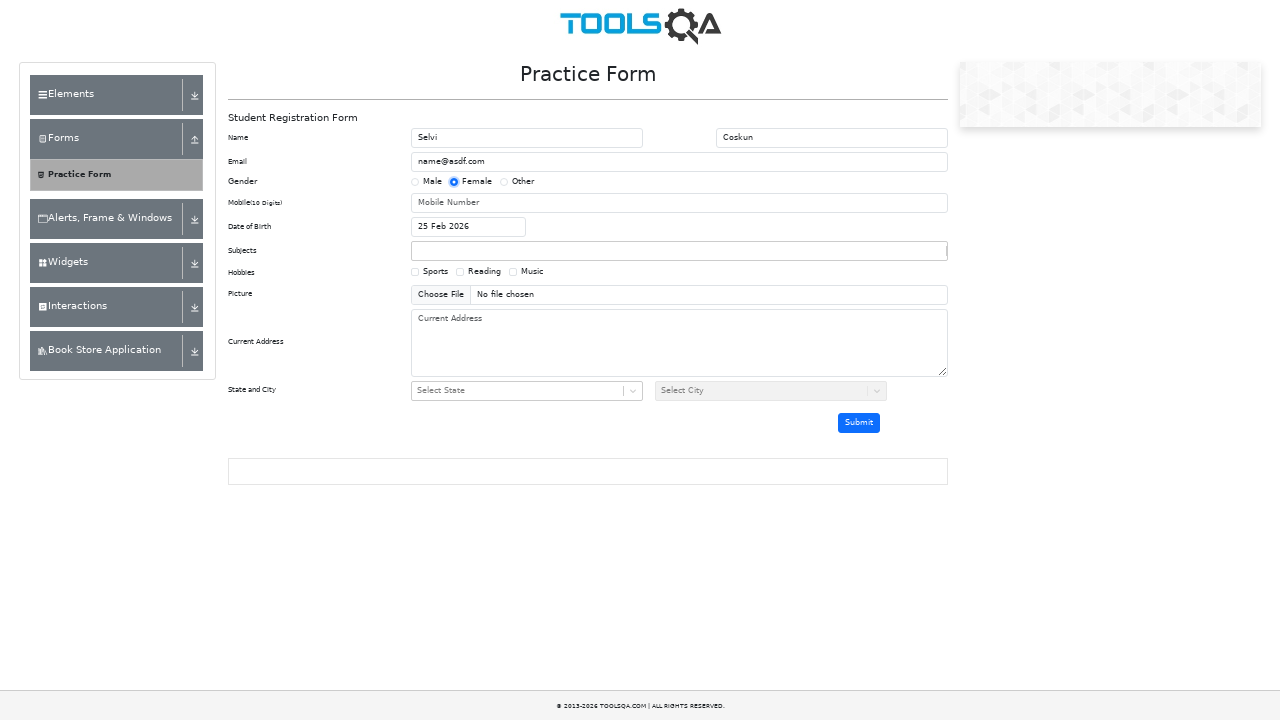

Pressed Enter to confirm gender selection
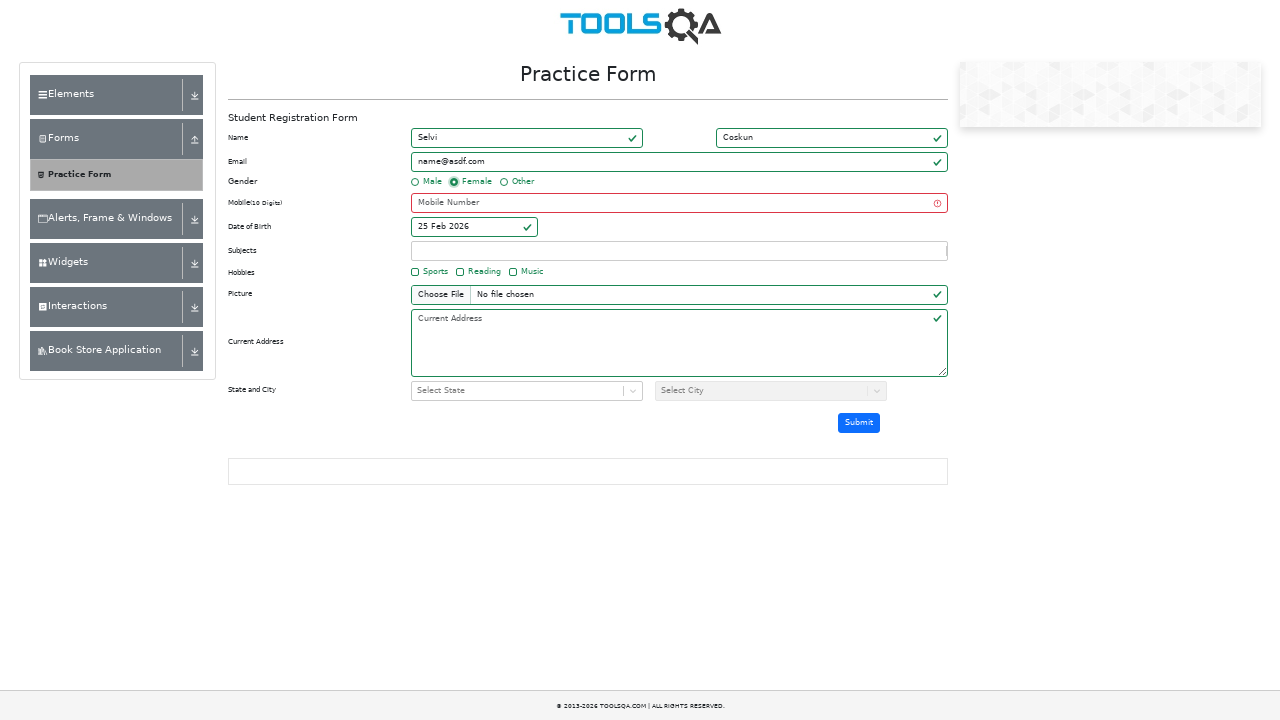

Tabbed to phone number field
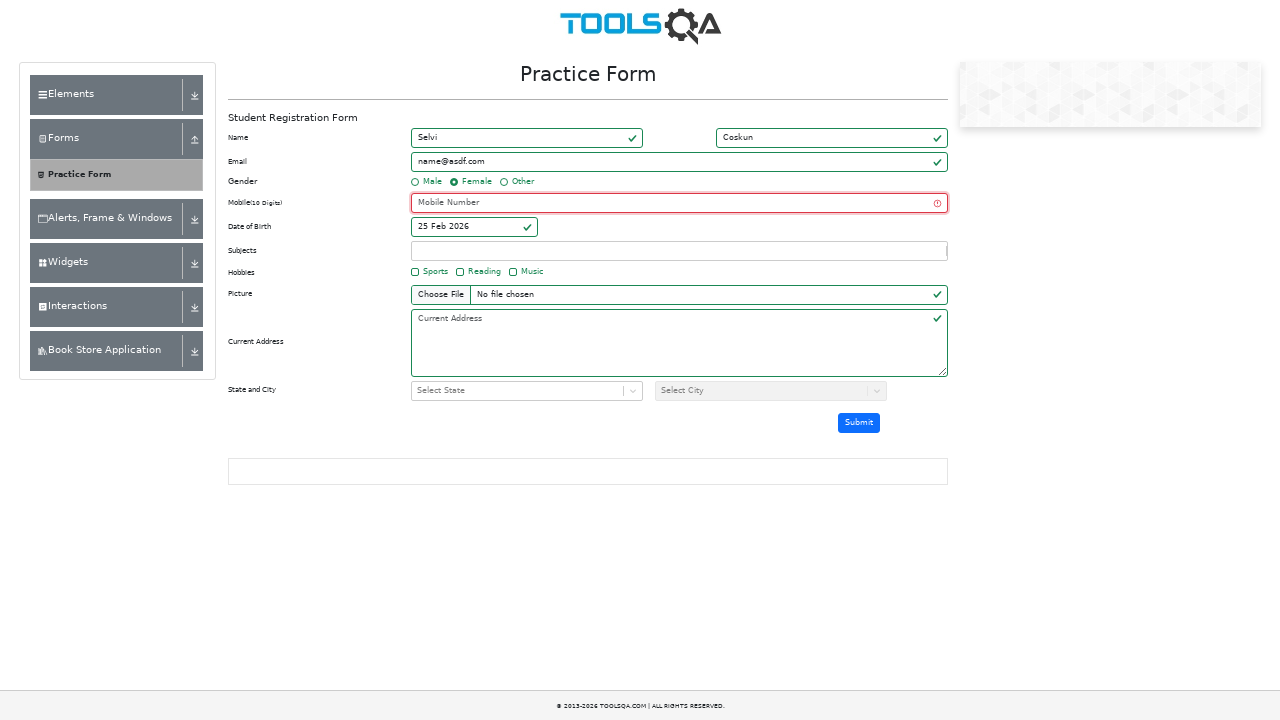

Filled phone number with '12345678'
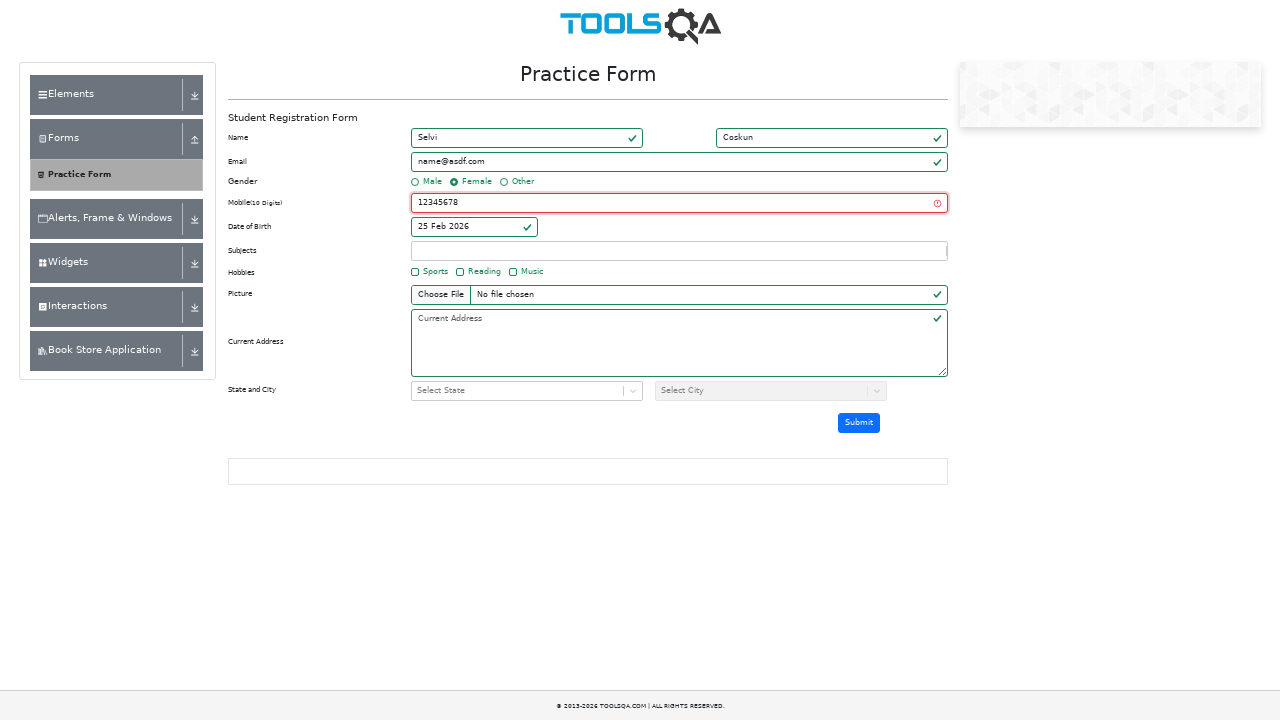

Tabbed to date of birth field
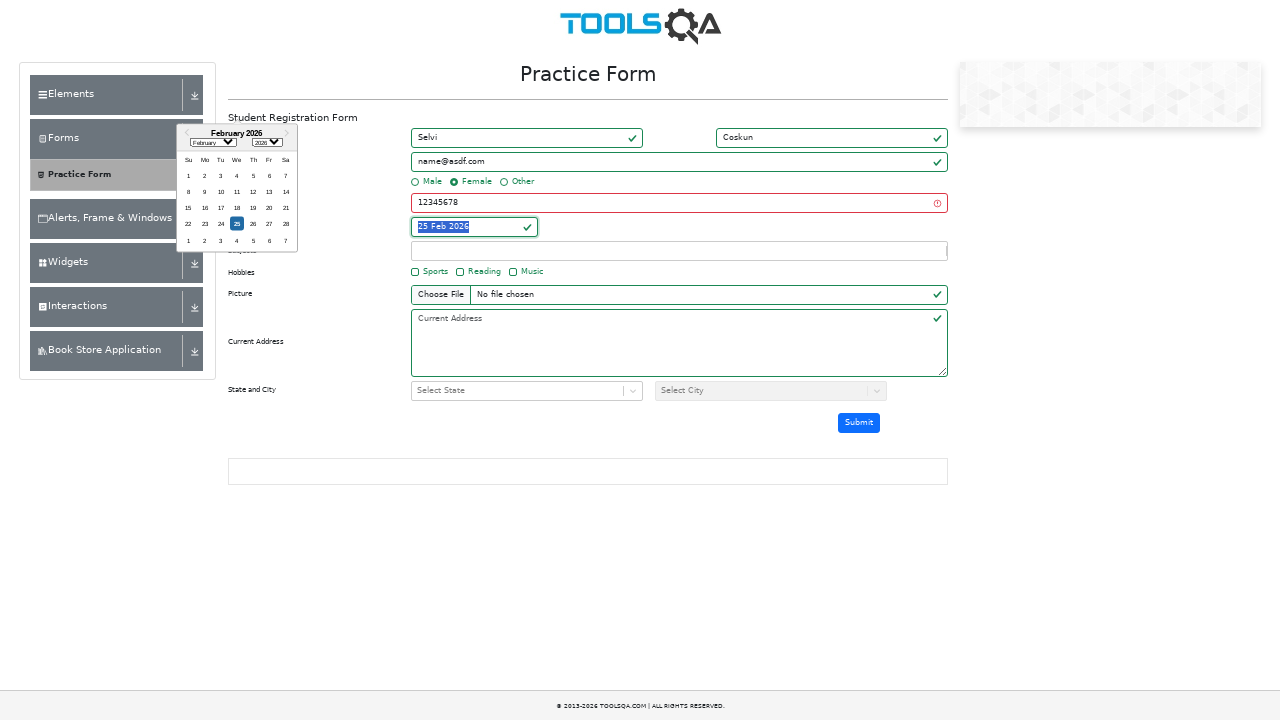

Selected year 2014 from year dropdown on .react-datepicker__year-select
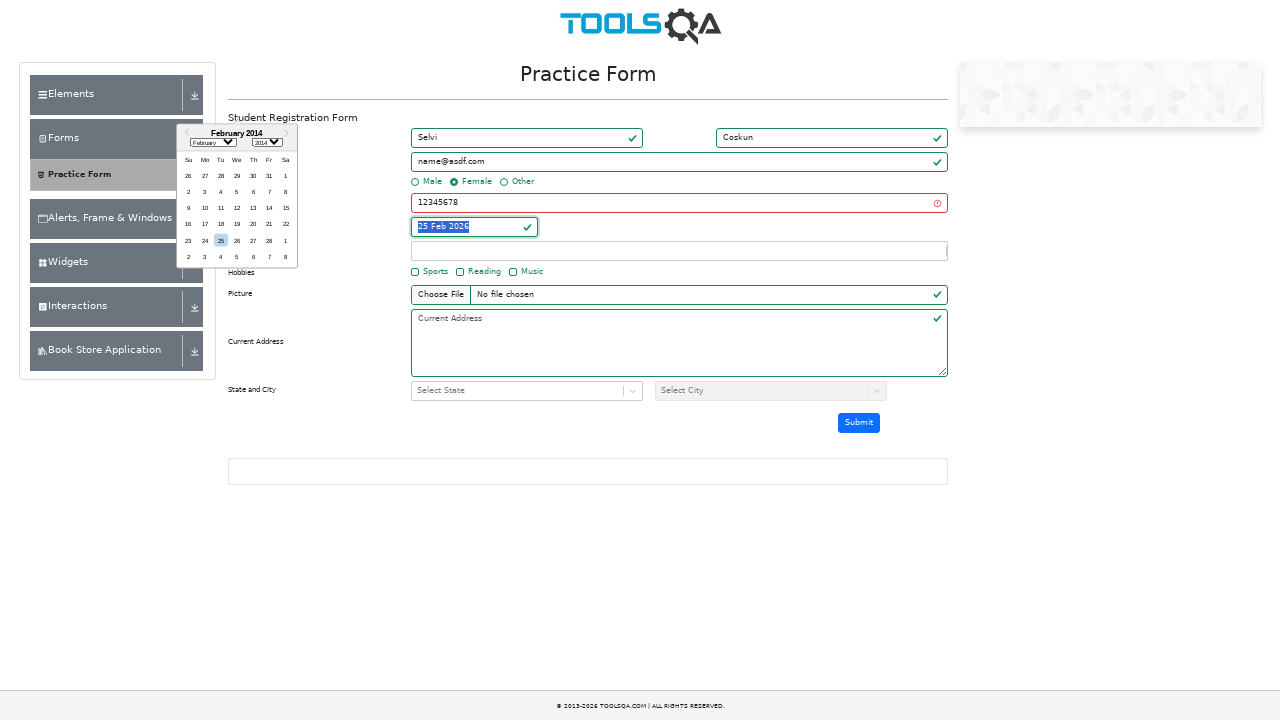

Selected May from month dropdown on select >> nth=0
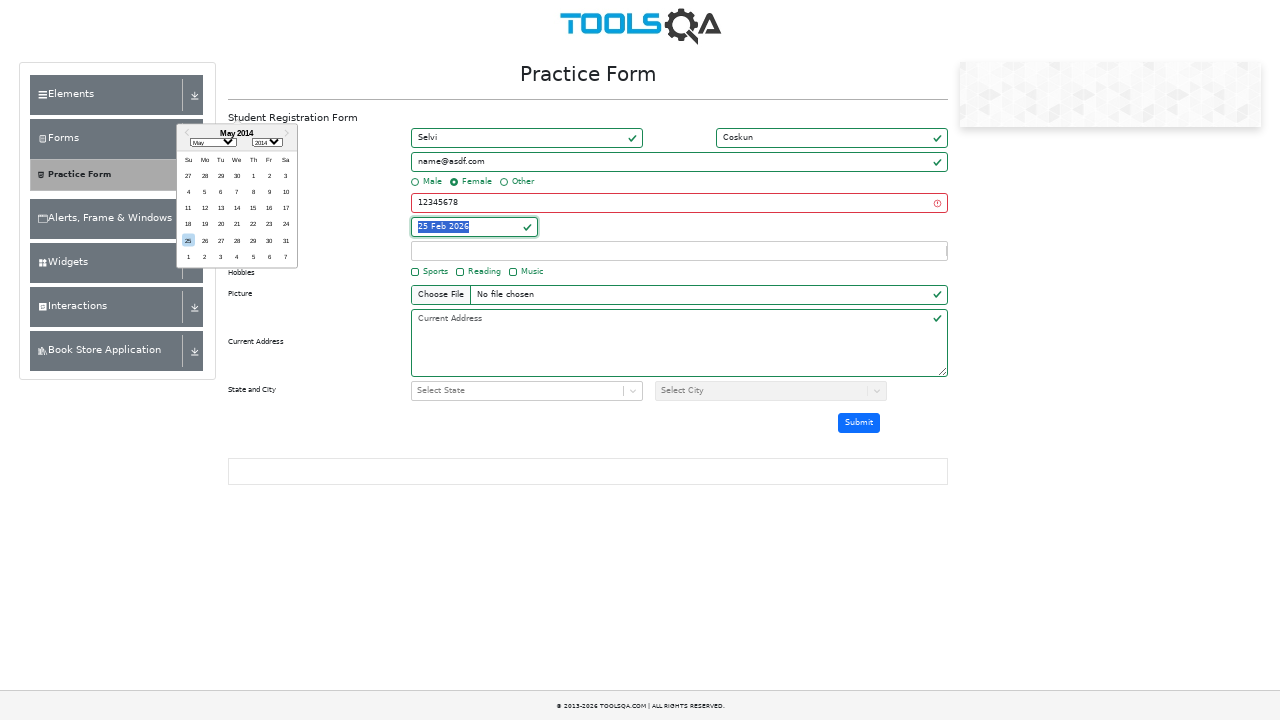

Clicked on day 12 in the calendar at (205, 208) on .react-datepicker__day--012:not(.react-datepicker__day--outside-month)
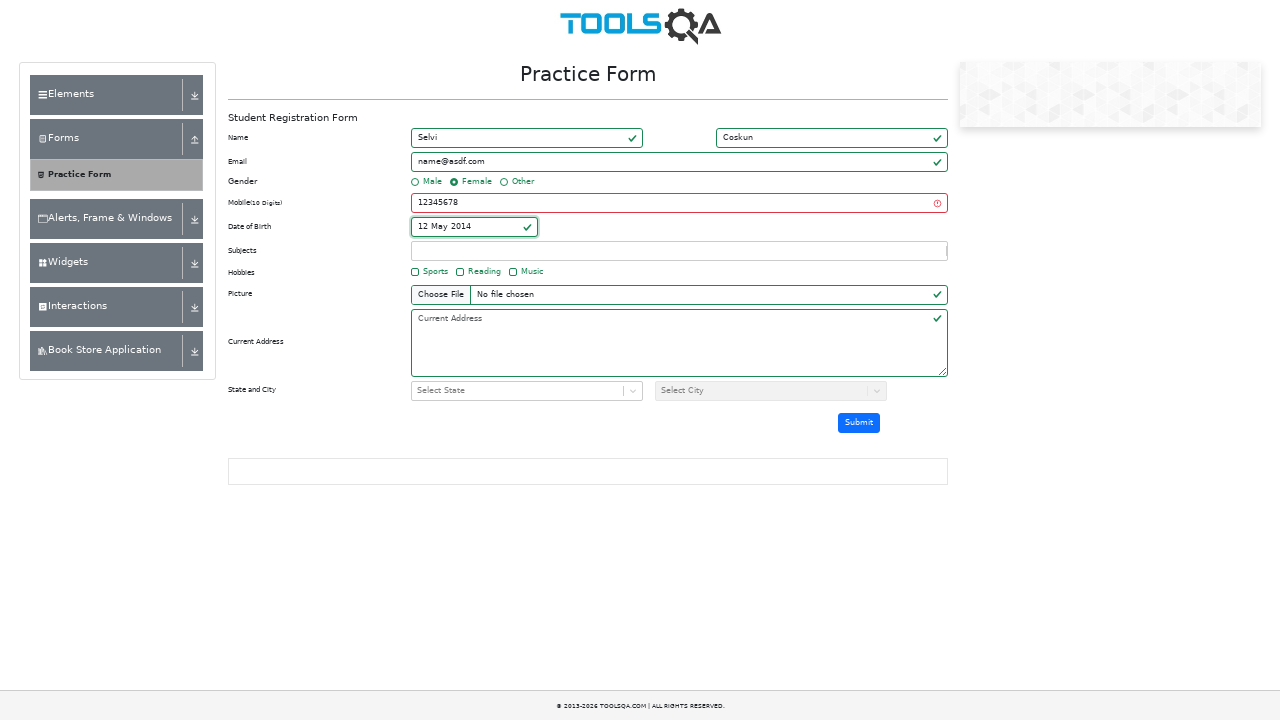

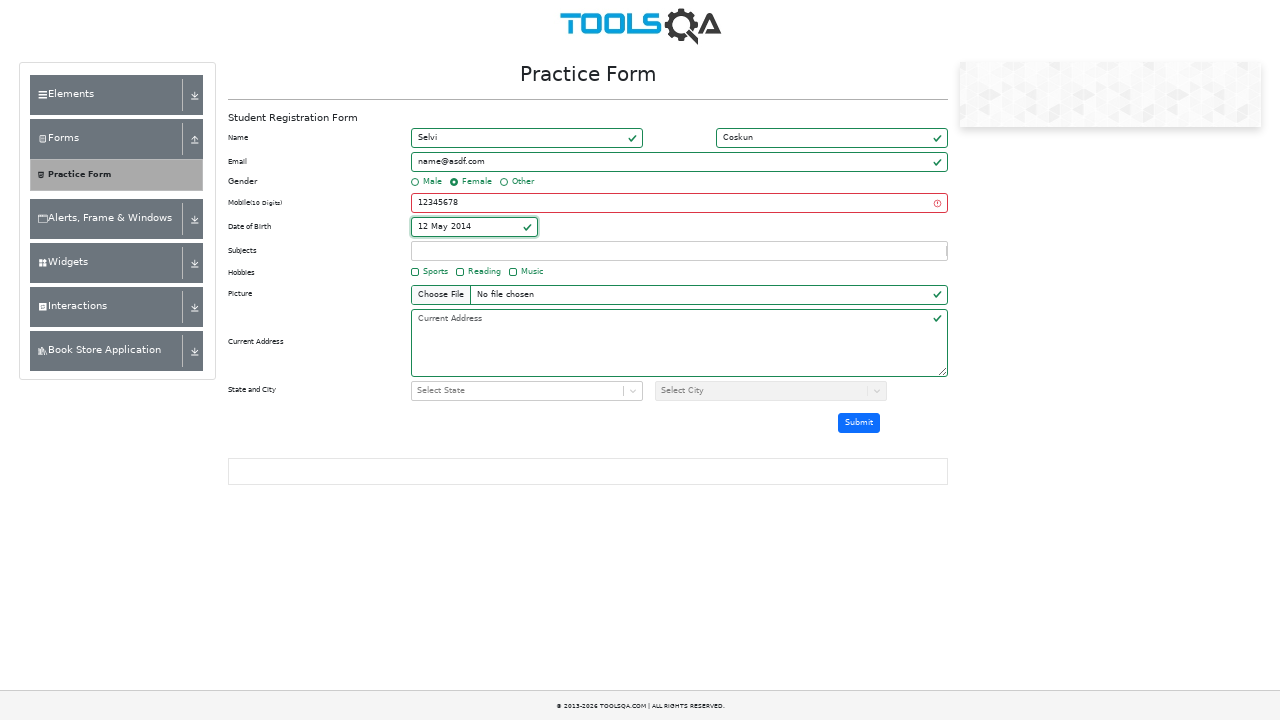